Tests alert handling functionality by triggering different types of alerts (standard alert and confirm dialog) and interacting with them

Starting URL: https://www.letskodeit.com/practice

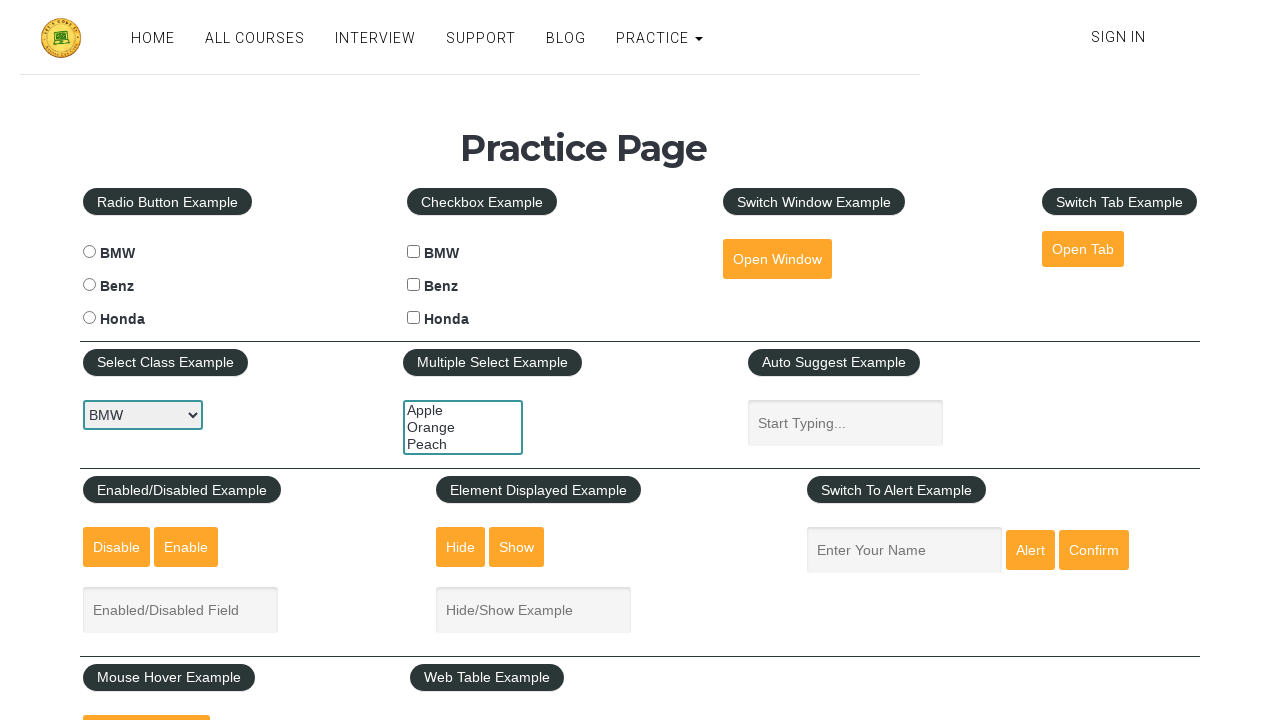

Filled name field with 'Tom' on #name
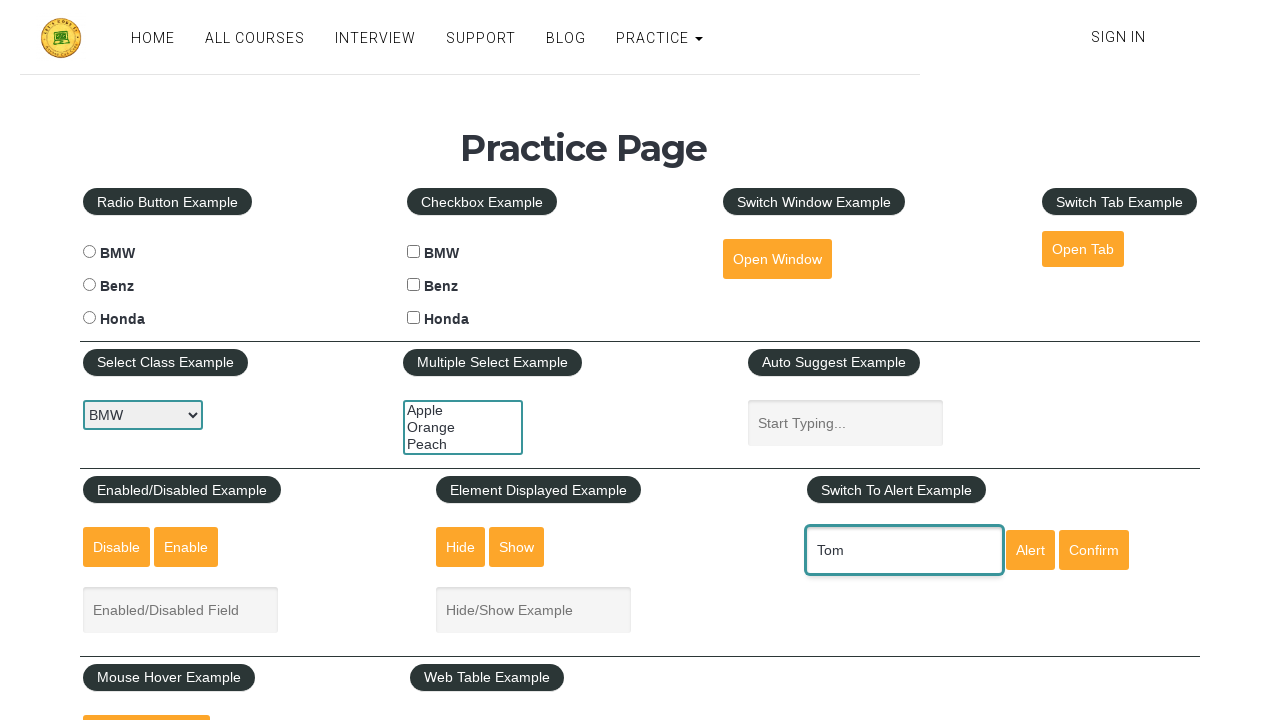

Set up dialog handler to accept alerts
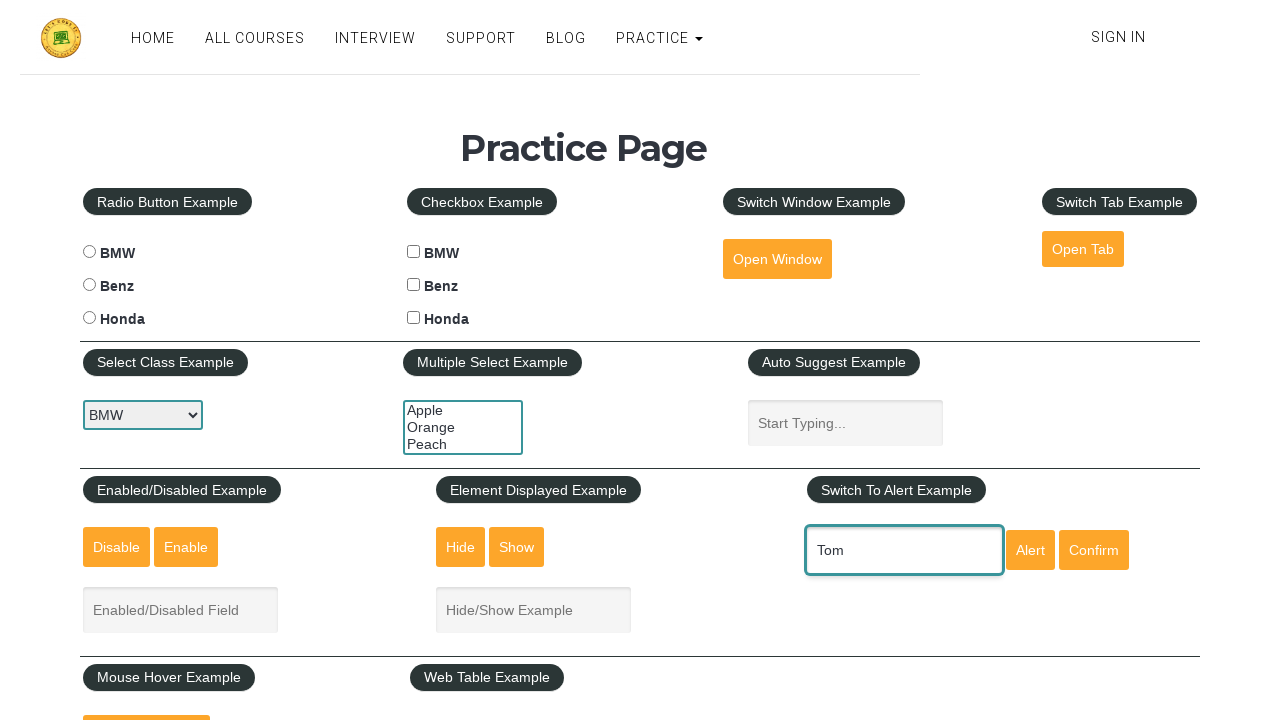

Clicked alert button and accepted the alert dialog at (1030, 550) on #alertbtn
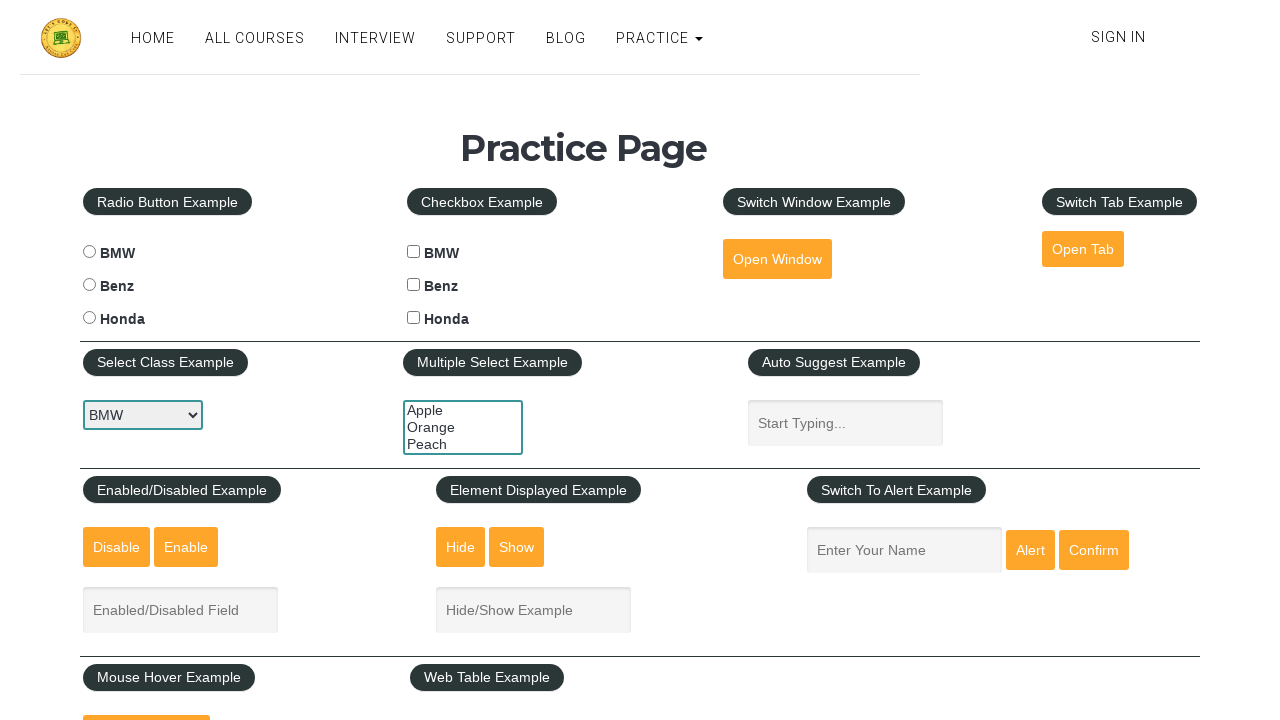

Set up dialog handler to dismiss confirm dialogs
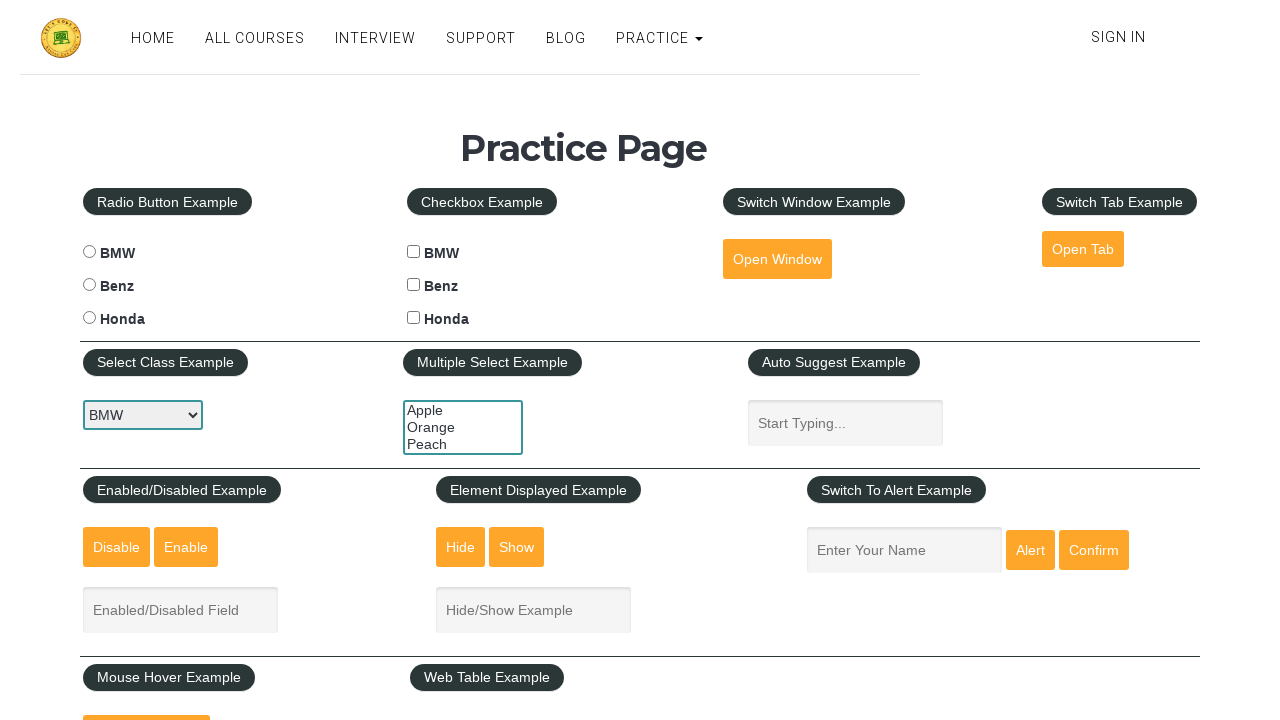

Clicked confirm button and dismissed the confirm dialog at (1094, 550) on #confirmbtn
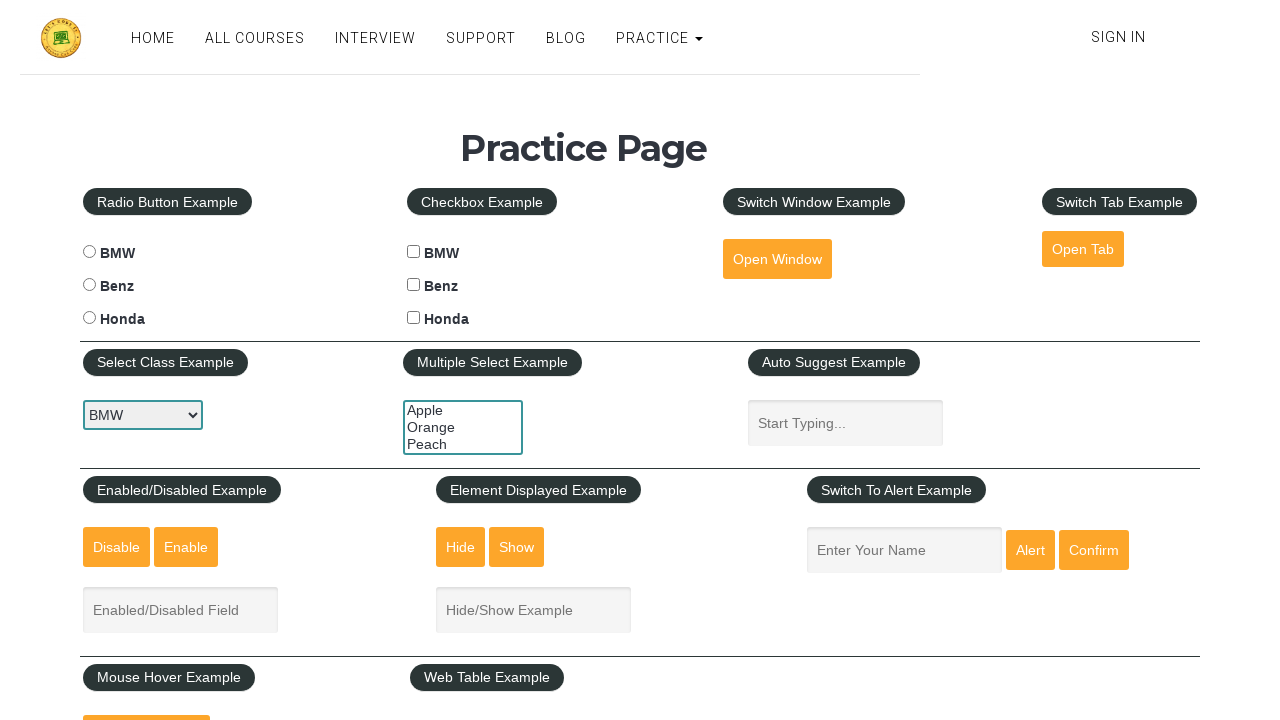

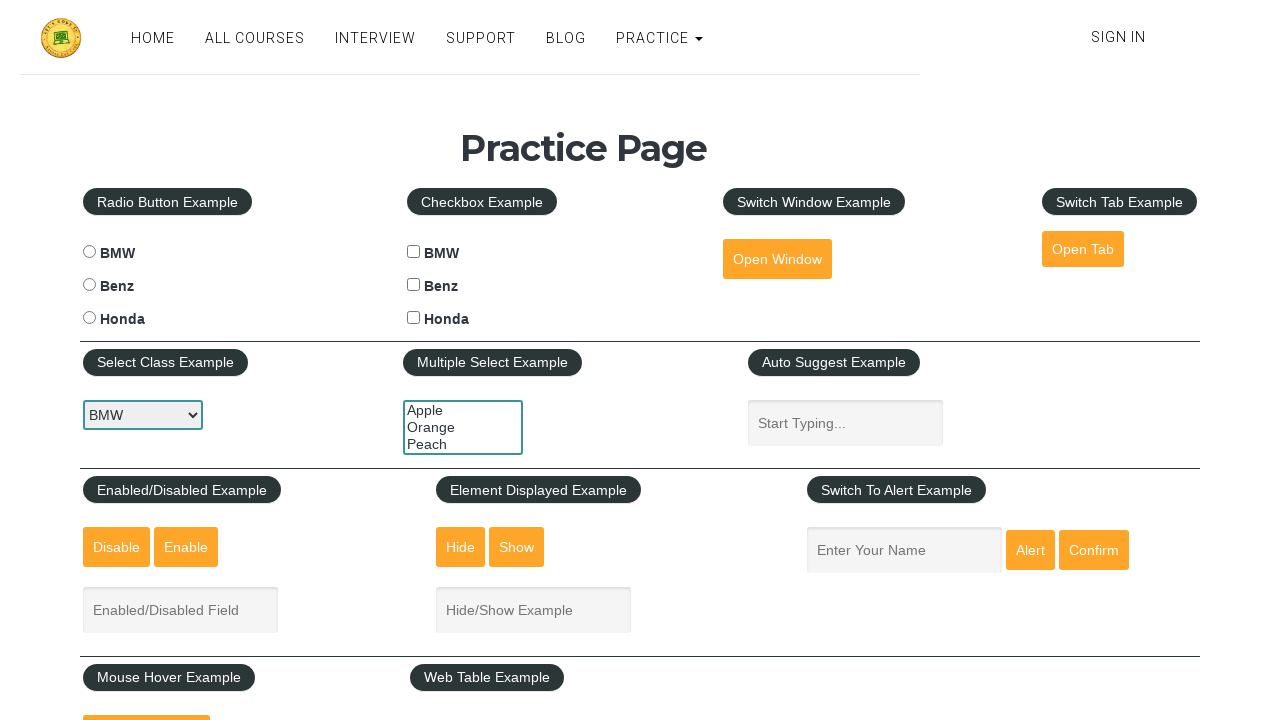